Tests a registration form by filling out various input types including text fields, radio buttons, checkboxes, multi-select dropdowns, date picker, textarea, range slider, color picker, toggle switch, star rating, and submitting the form.

Starting URL: https://material.playwrightvn.com/01-xpath-register-page.html

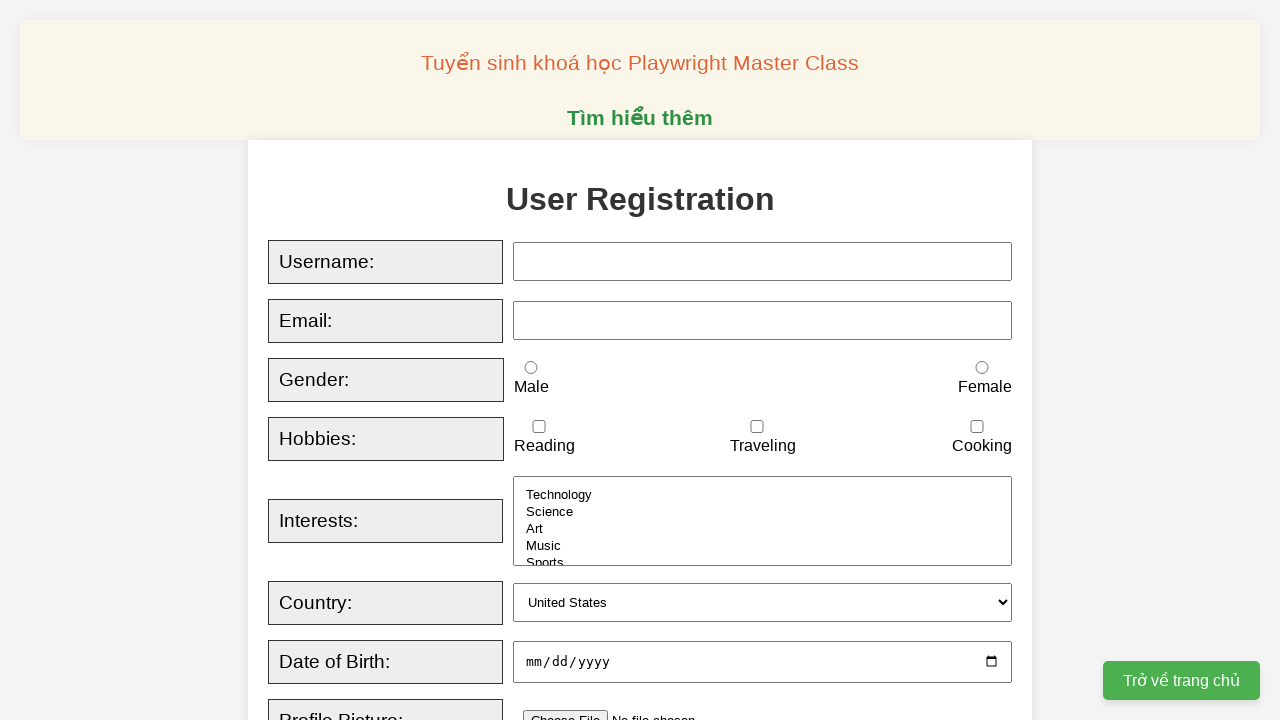

Filled username field with 'testuser2024' on xpath=//input[@id='username']
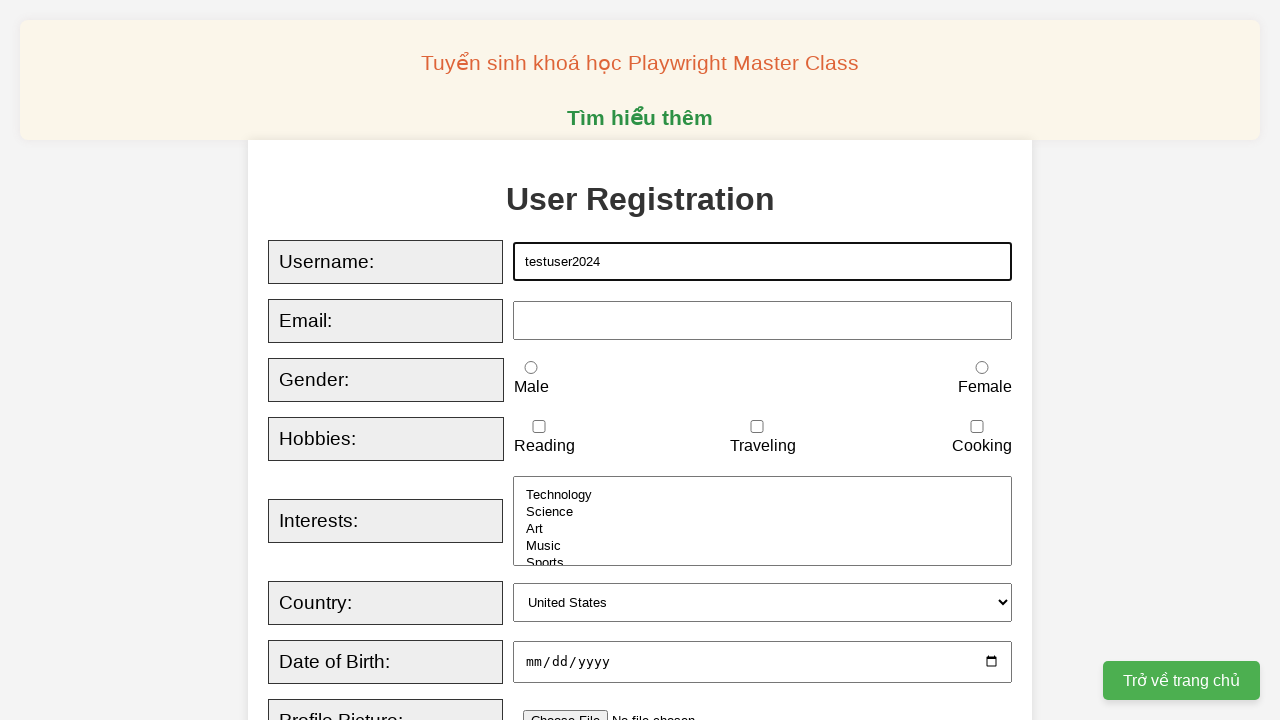

Filled email field with 'testuser2024@example.com' on xpath=//input[@id='email']
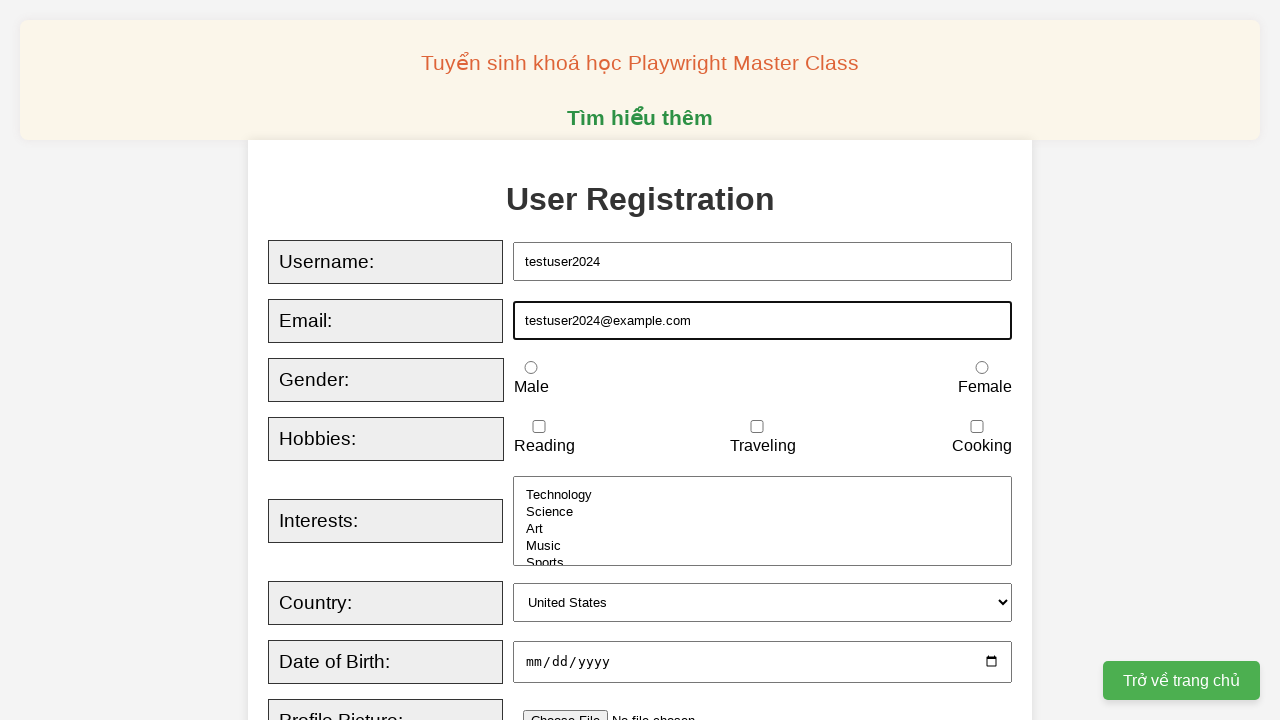

Selected male gender radio button at (531, 368) on xpath=//input[@id='male']
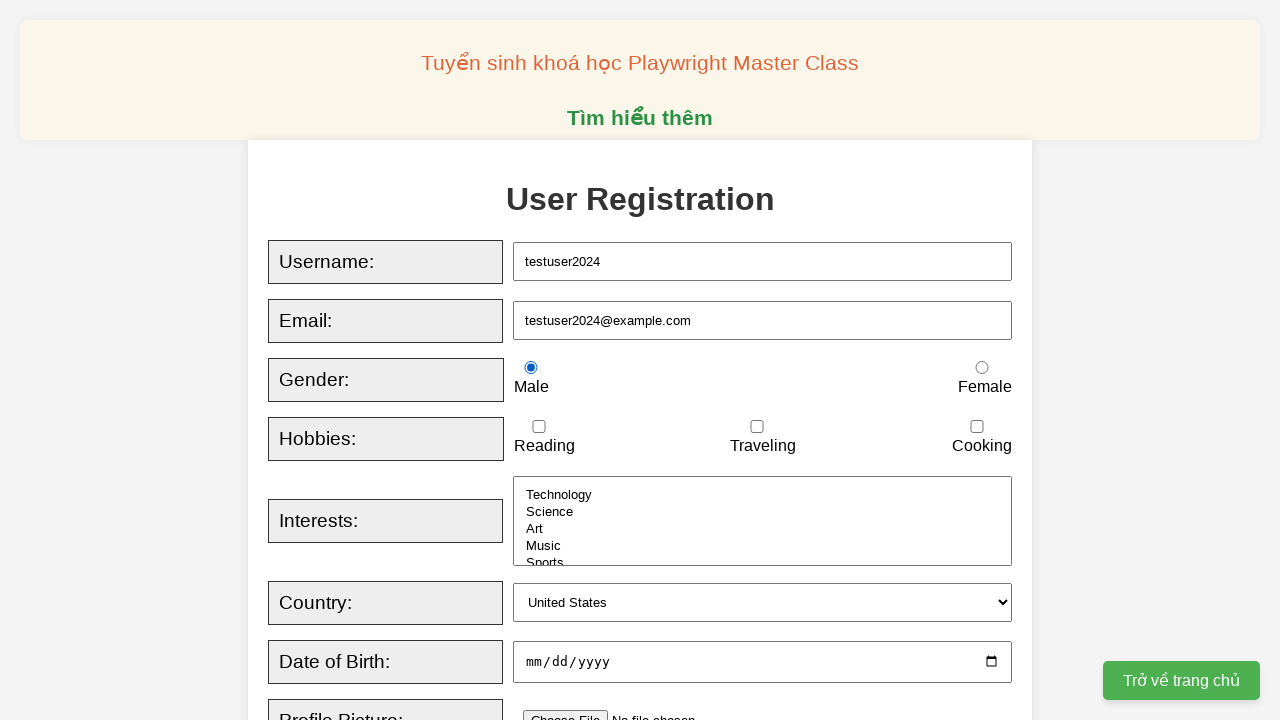

Checked reading hobby checkbox at (539, 427) on xpath=//input[@id='reading']
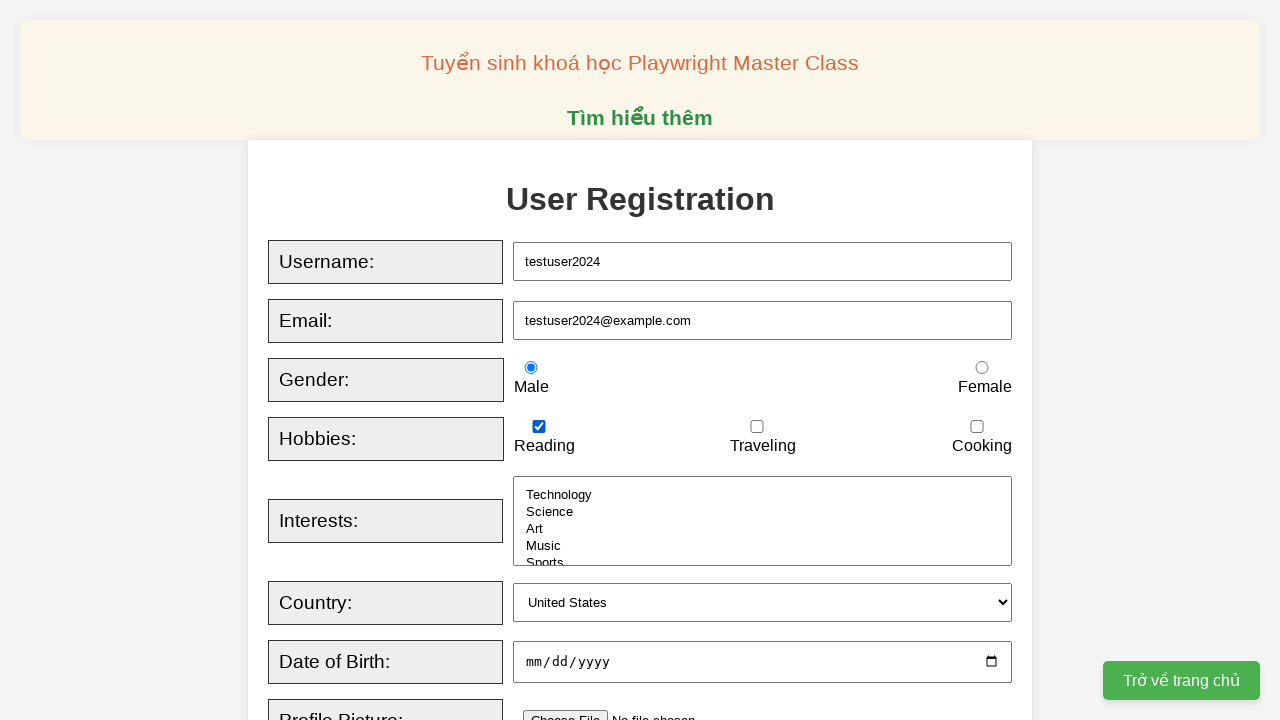

Selected multiple interests: Science and Art on xpath=//select[@id='interests']
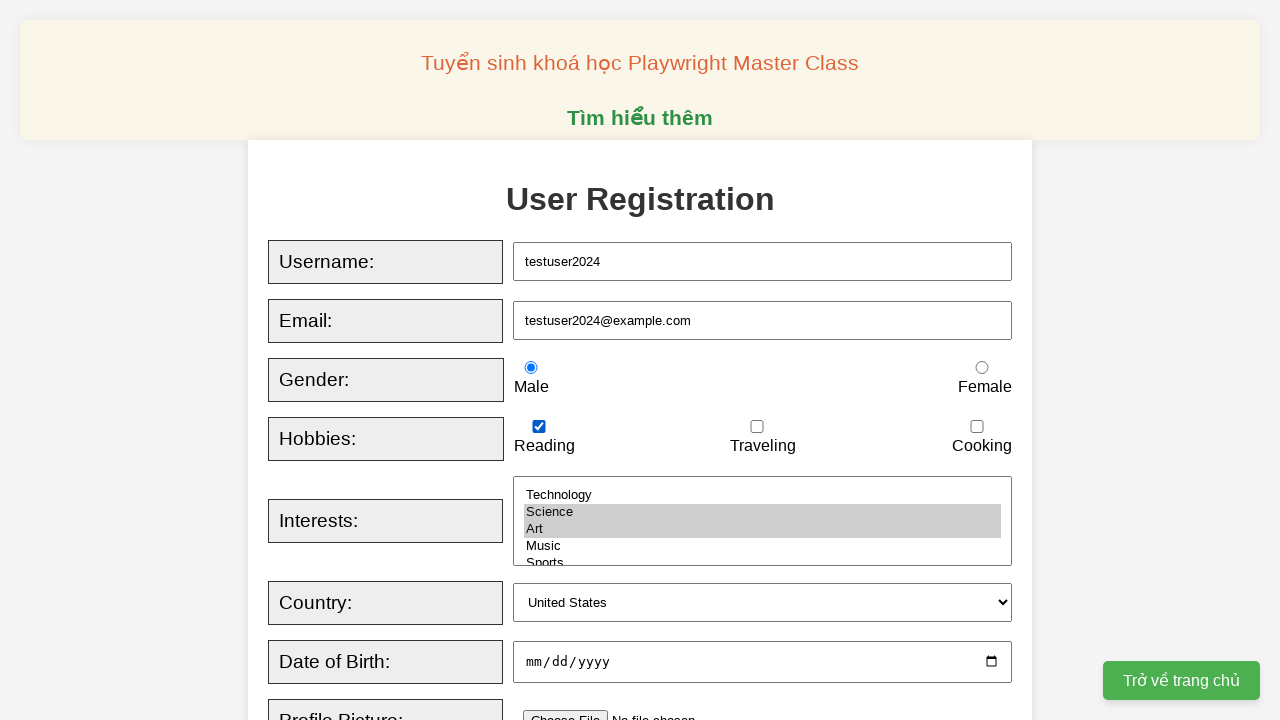

Selected Australia from country dropdown on xpath=//select[@id='country']
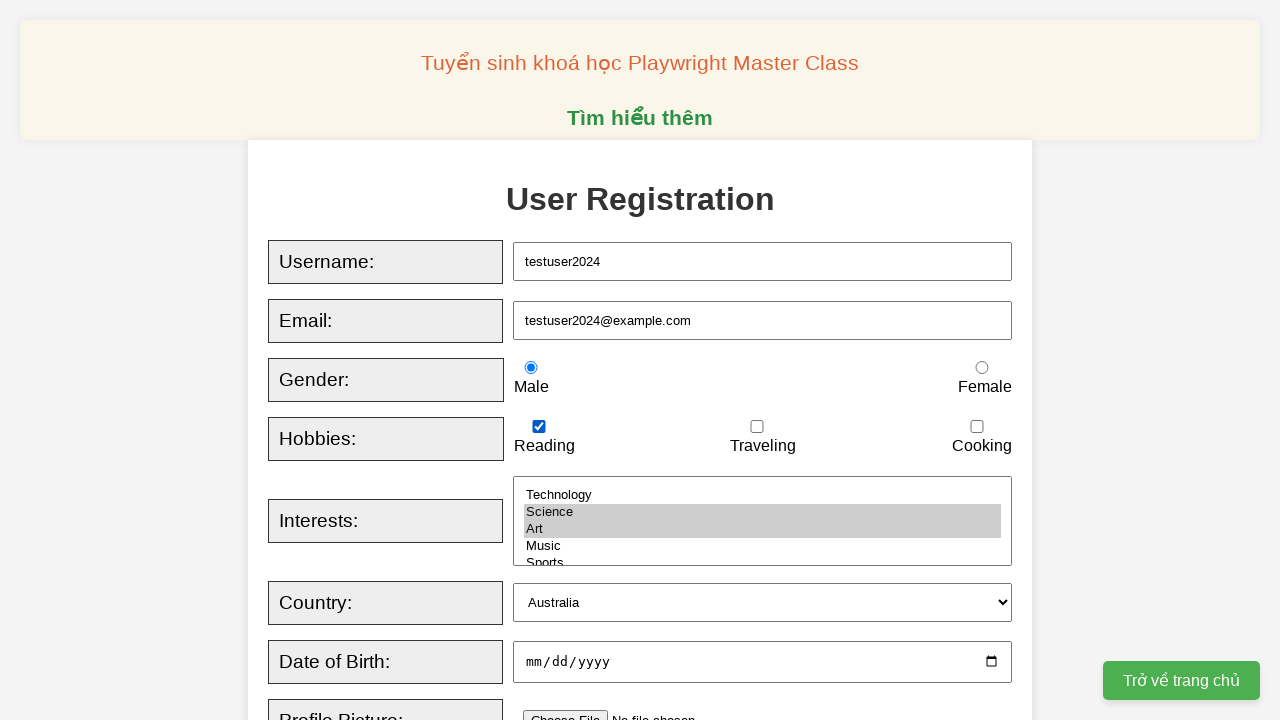

Filled date of birth as 2000-09-12 on xpath=//input[@id='dob']
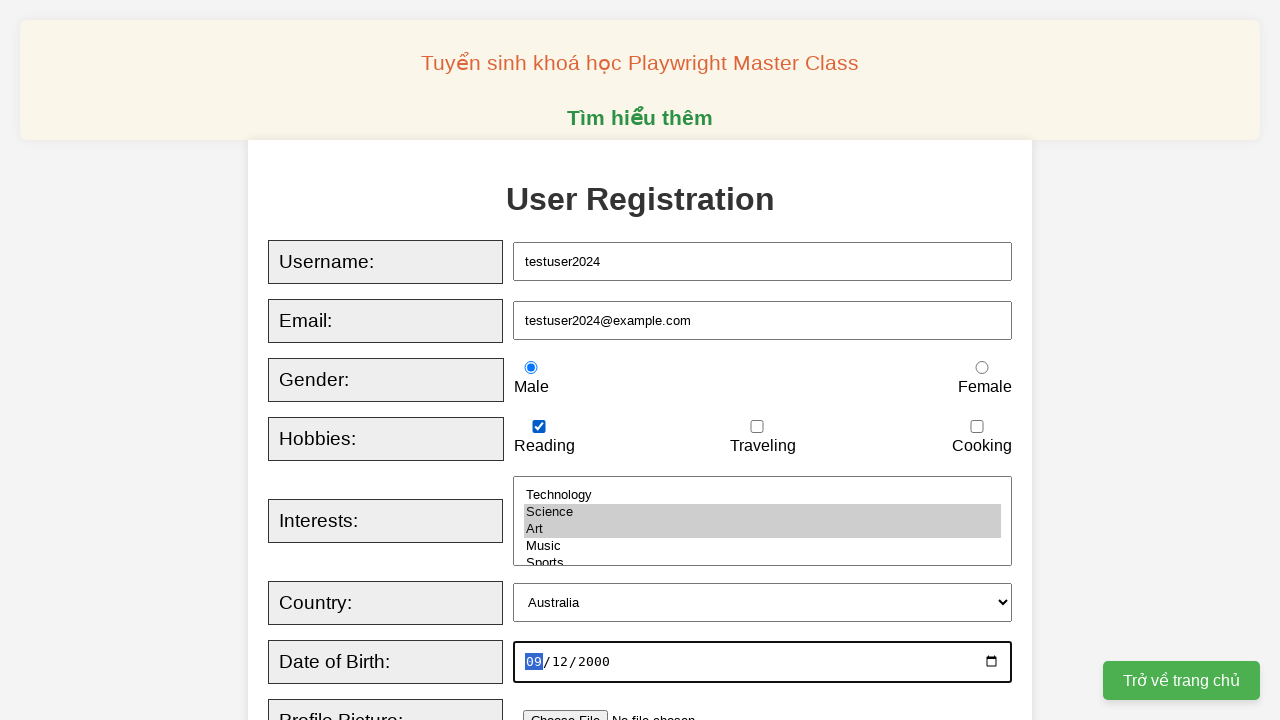

Filled bio textarea with test message on xpath=//textarea[@id='bio']
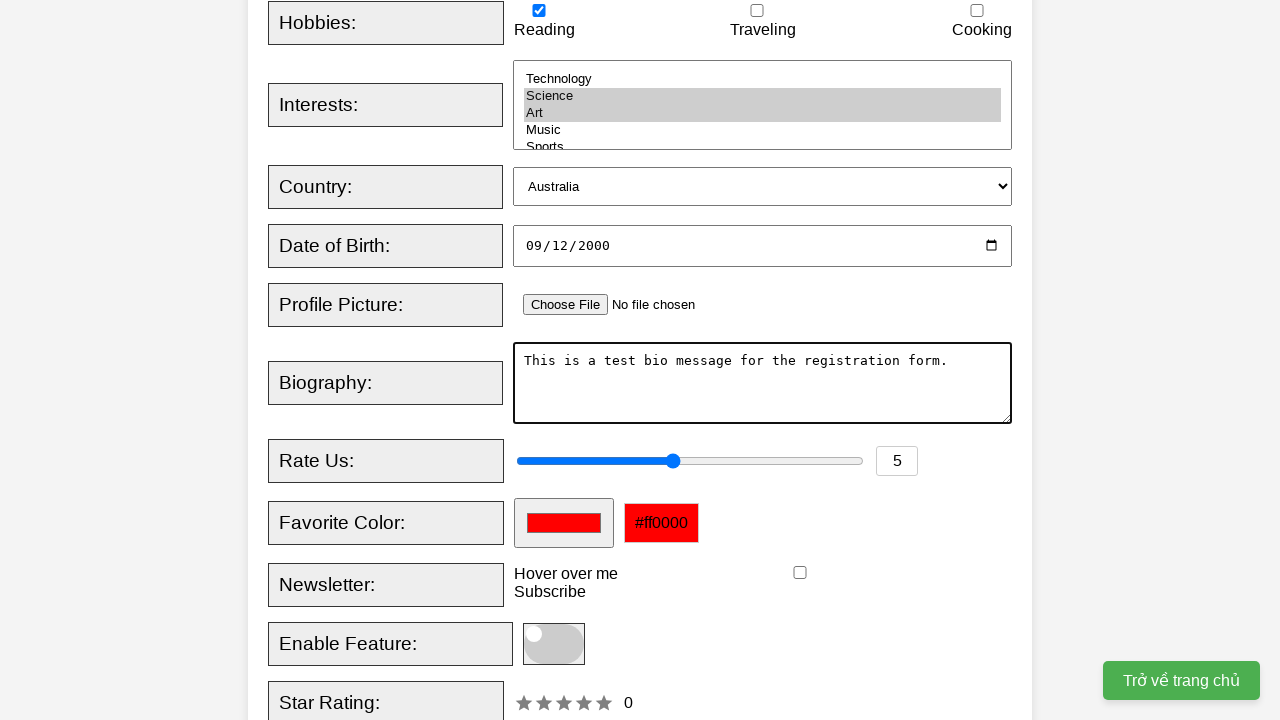

Set rating slider to value 10 on xpath=//input[@id='rating']
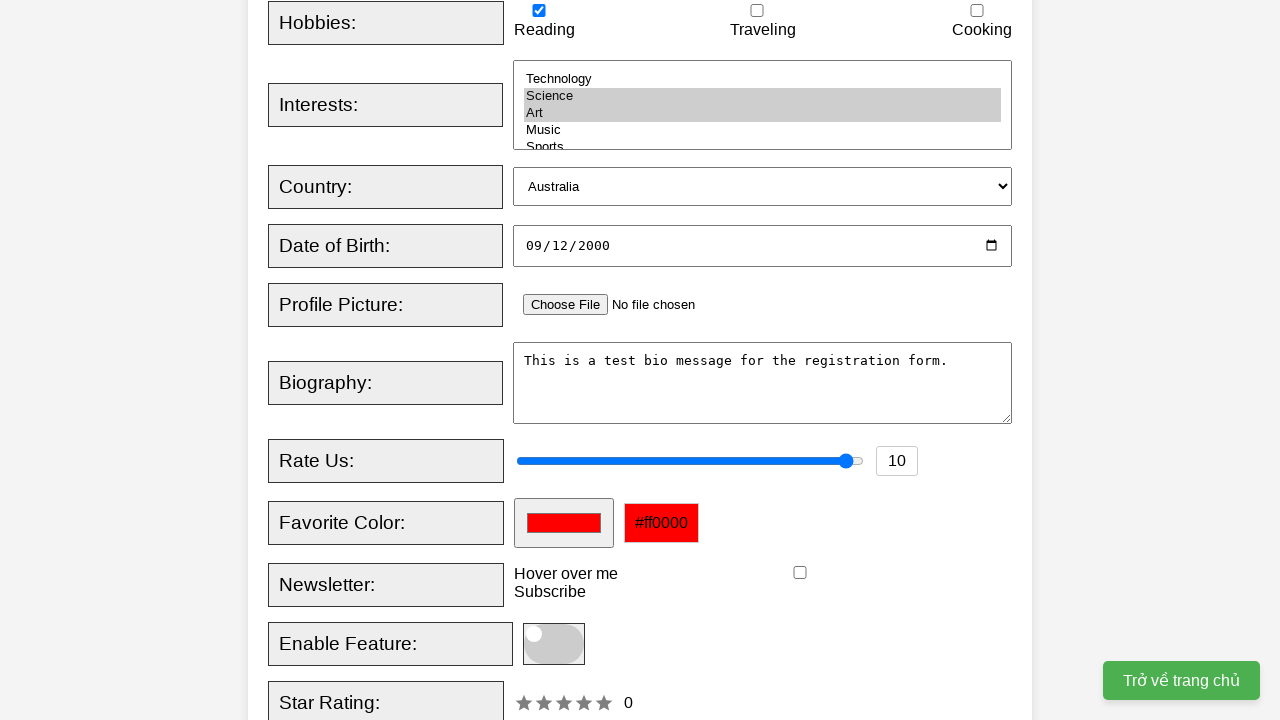

Set favorite color to #ff5733 on xpath=//input[@id='favcolor']
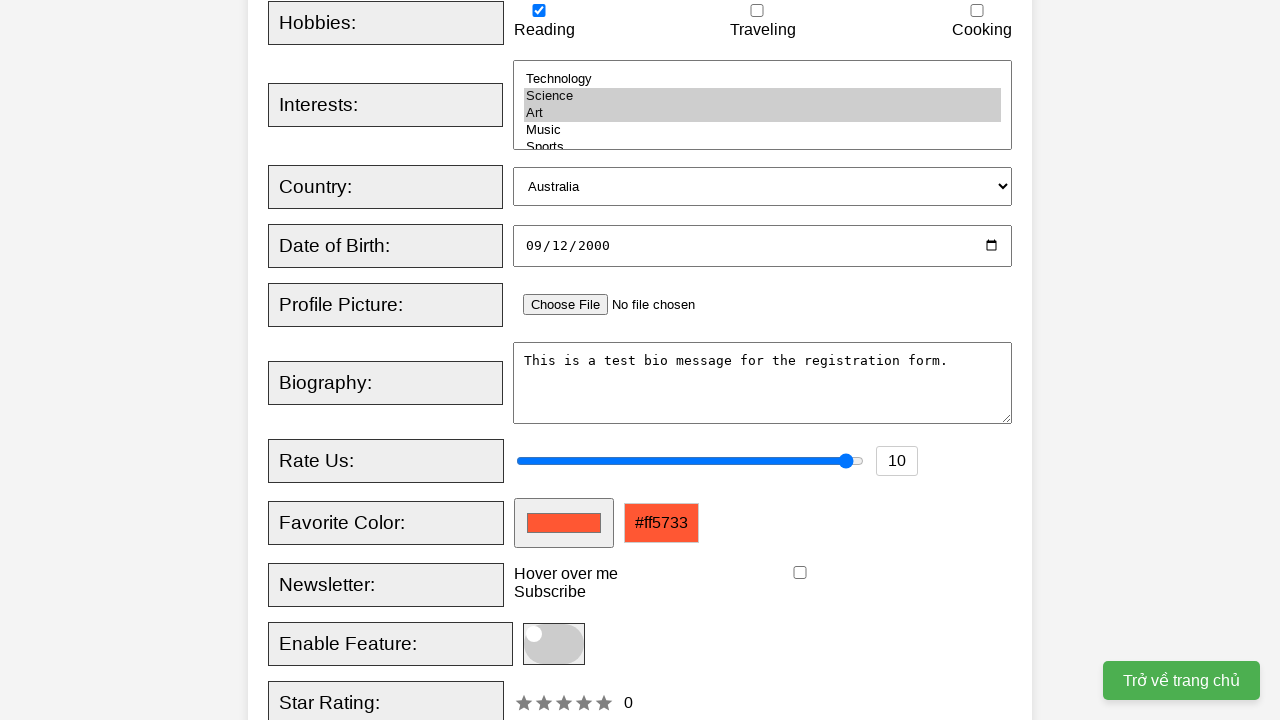

Hovered over tooltip element at (566, 574) on xpath=//div[@class='tooltip']
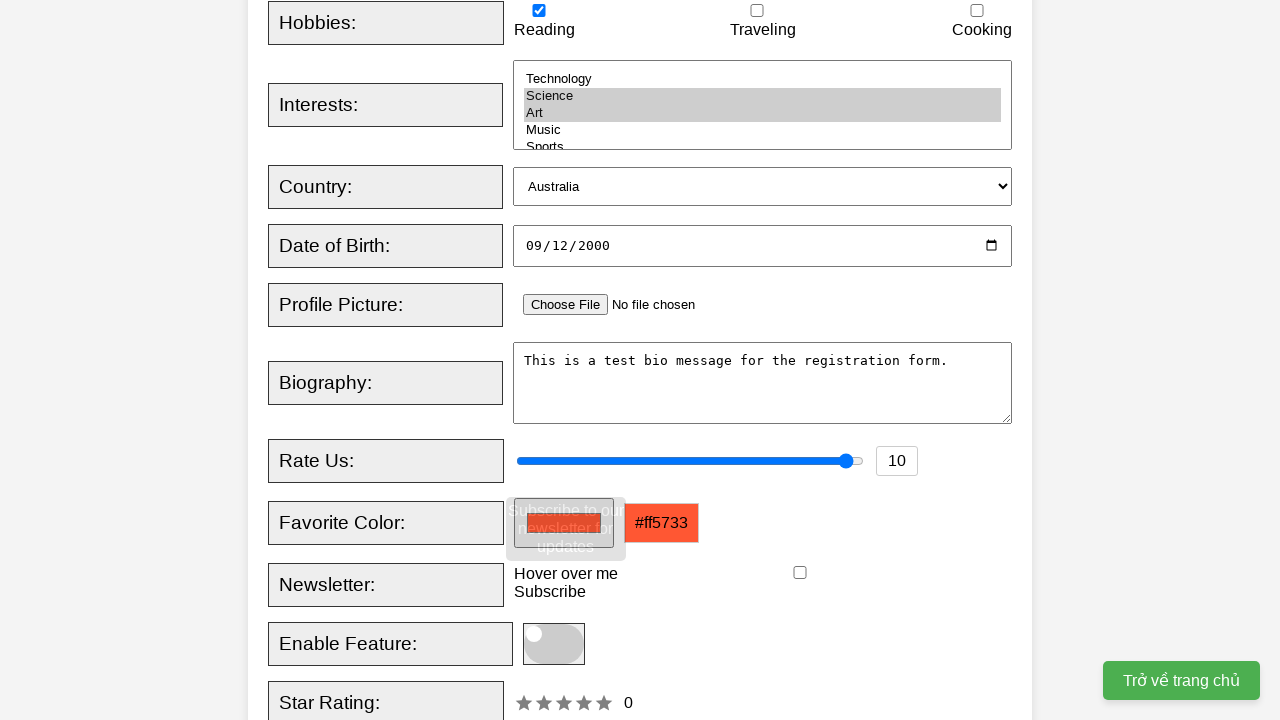

Scrolled toggle switch into view
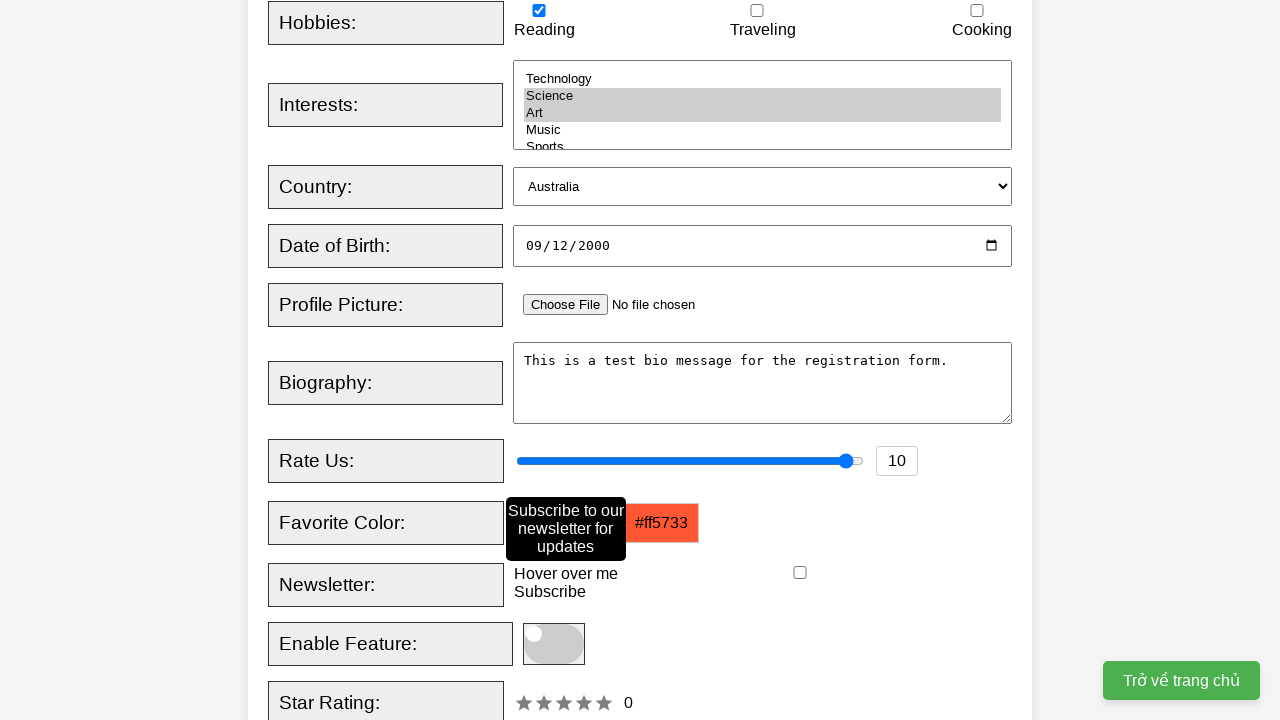

Clicked toggle switch to enable it at (554, 644) on xpath=//label[@class='switch']
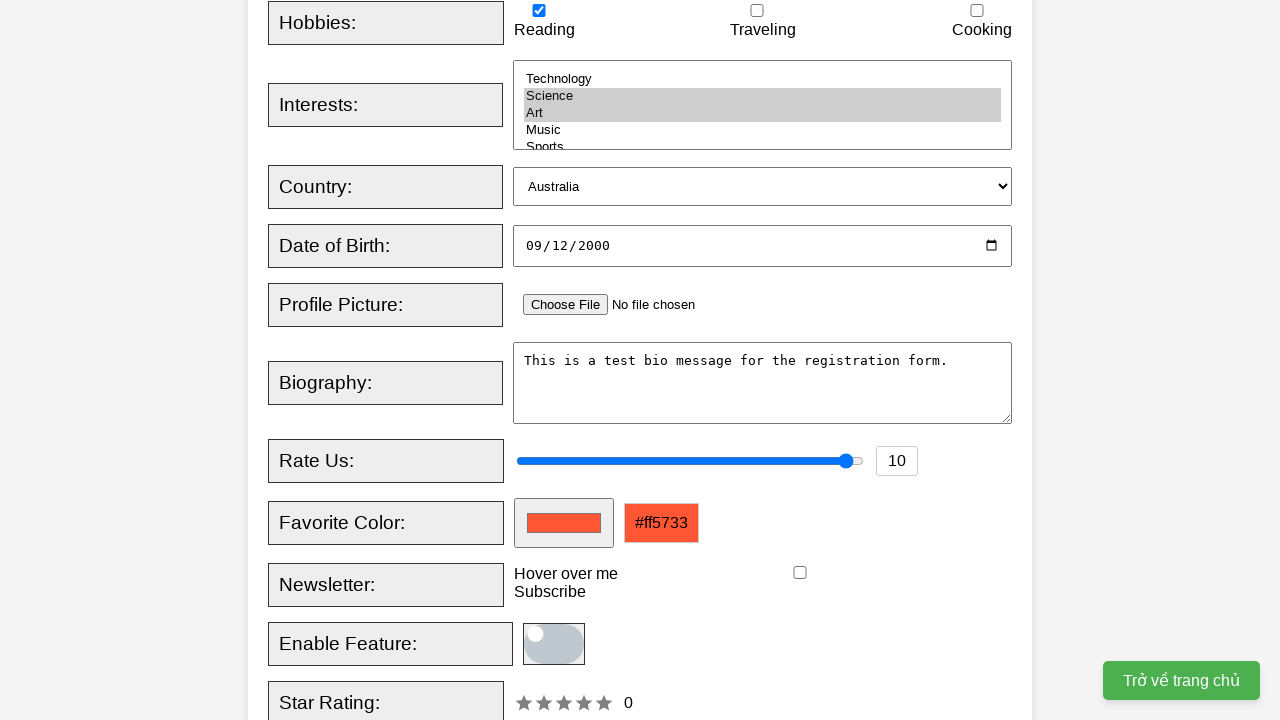

Clicked on star rating widget at position (90, 10) at (604, 703) on xpath=//div[@id='starRating']
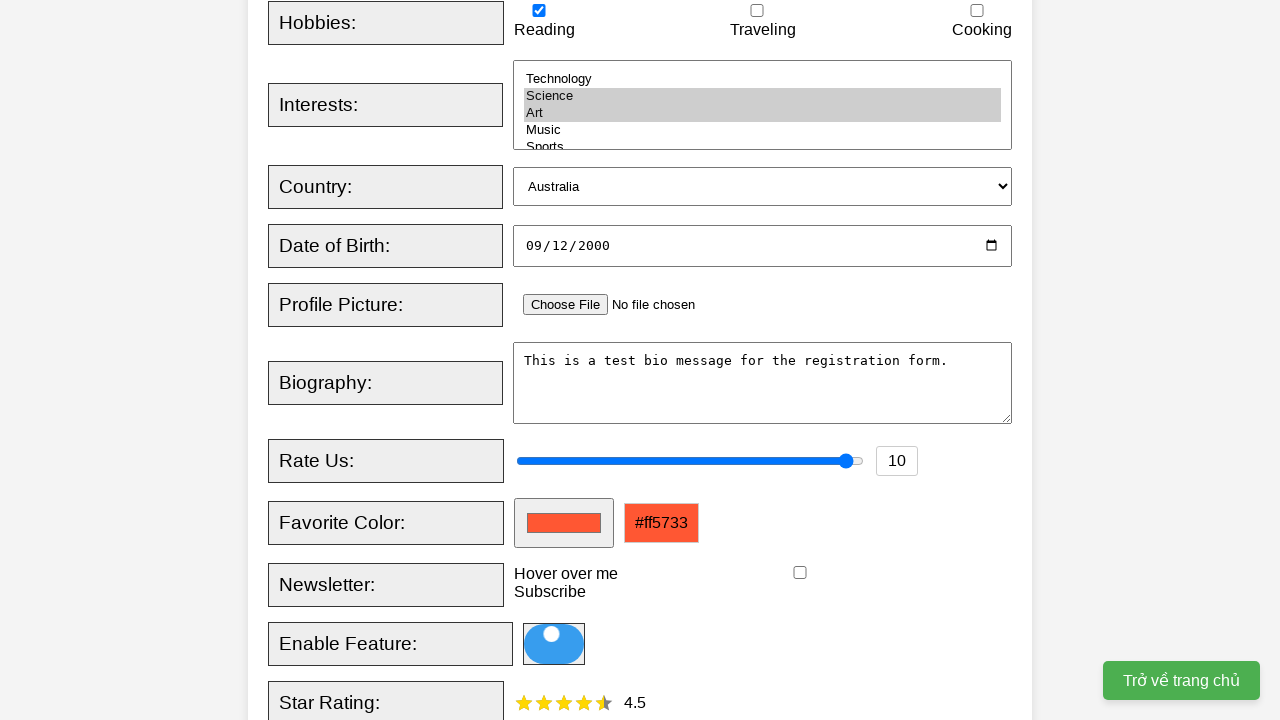

Clicked submit button to submit registration form at (528, 360) on xpath=//button[@type='submit']
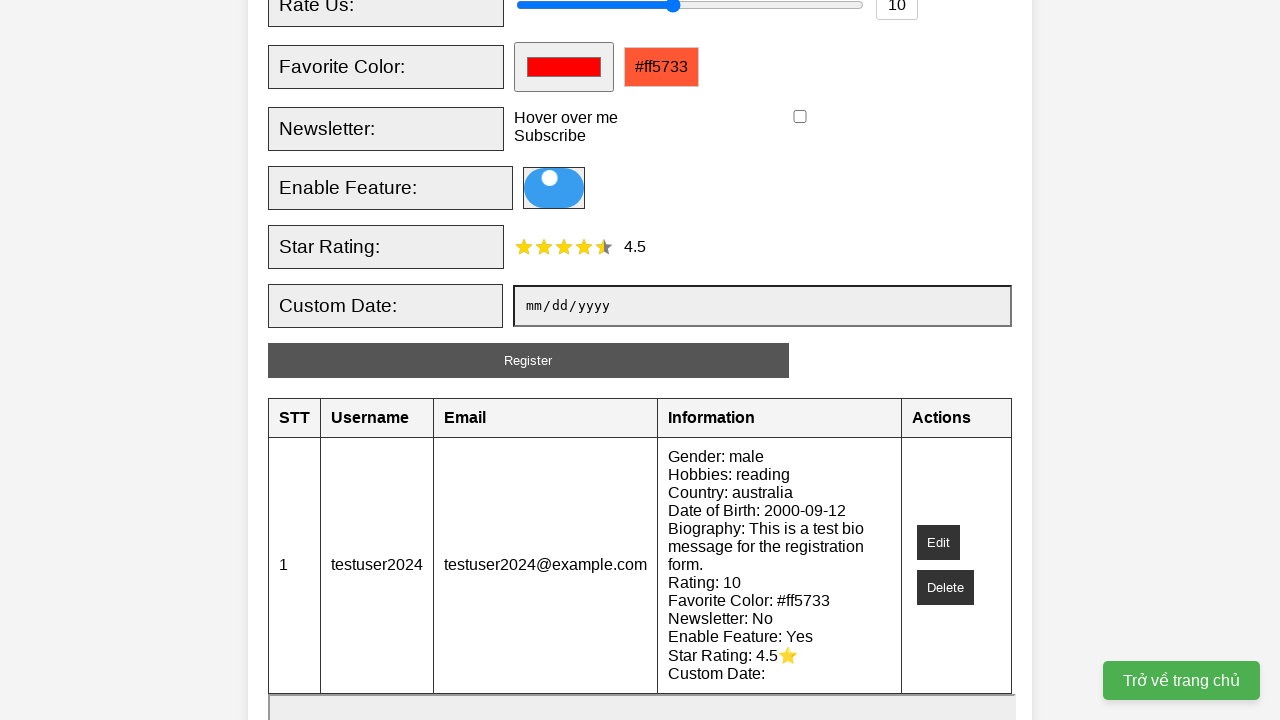

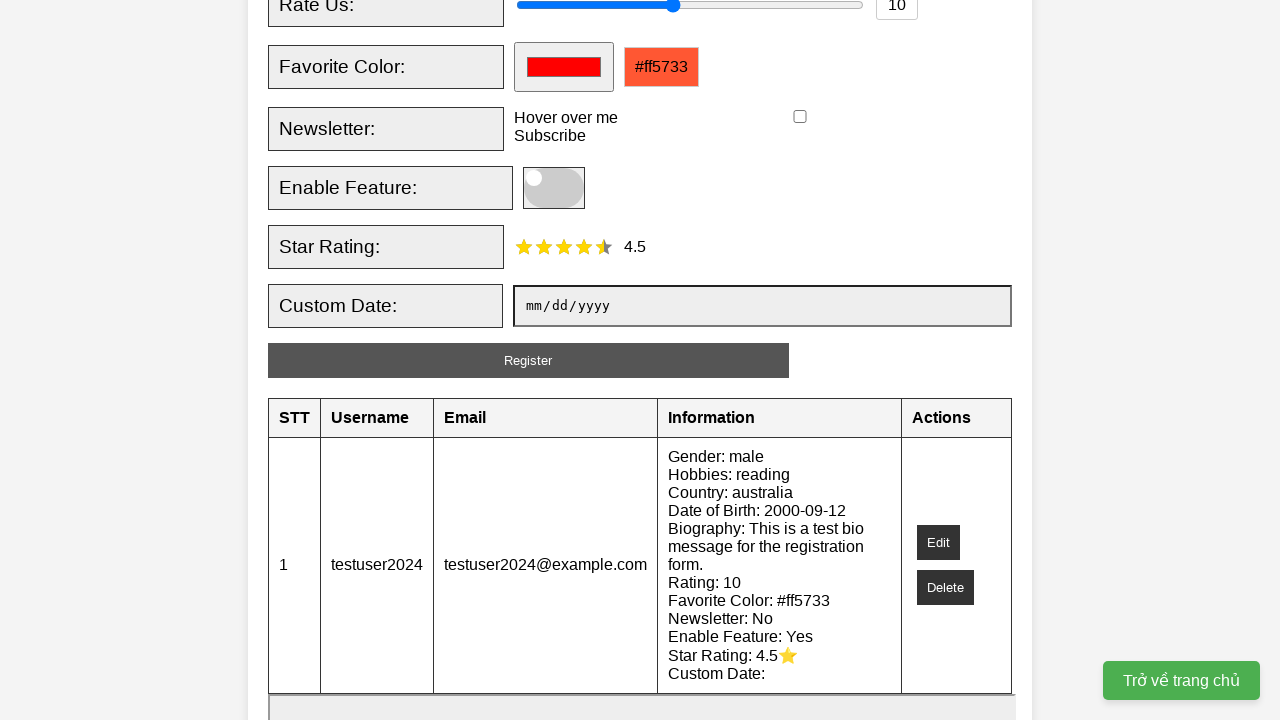